Navigates to NextBaseCRM login page and verifies the presence of UI elements like "remember me" label and "forgot password" link by checking their text content

Starting URL: https://login1.nextbasecrm.com/

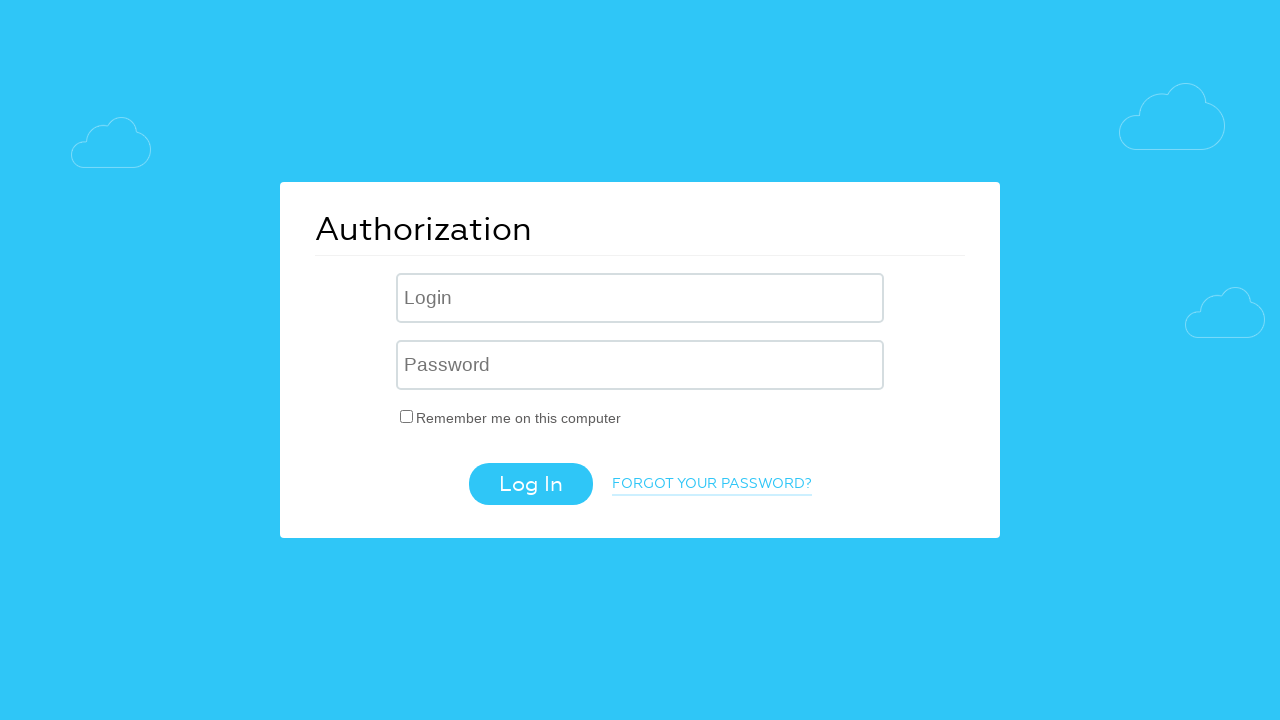

Waited for 'Remember me' label to be visible
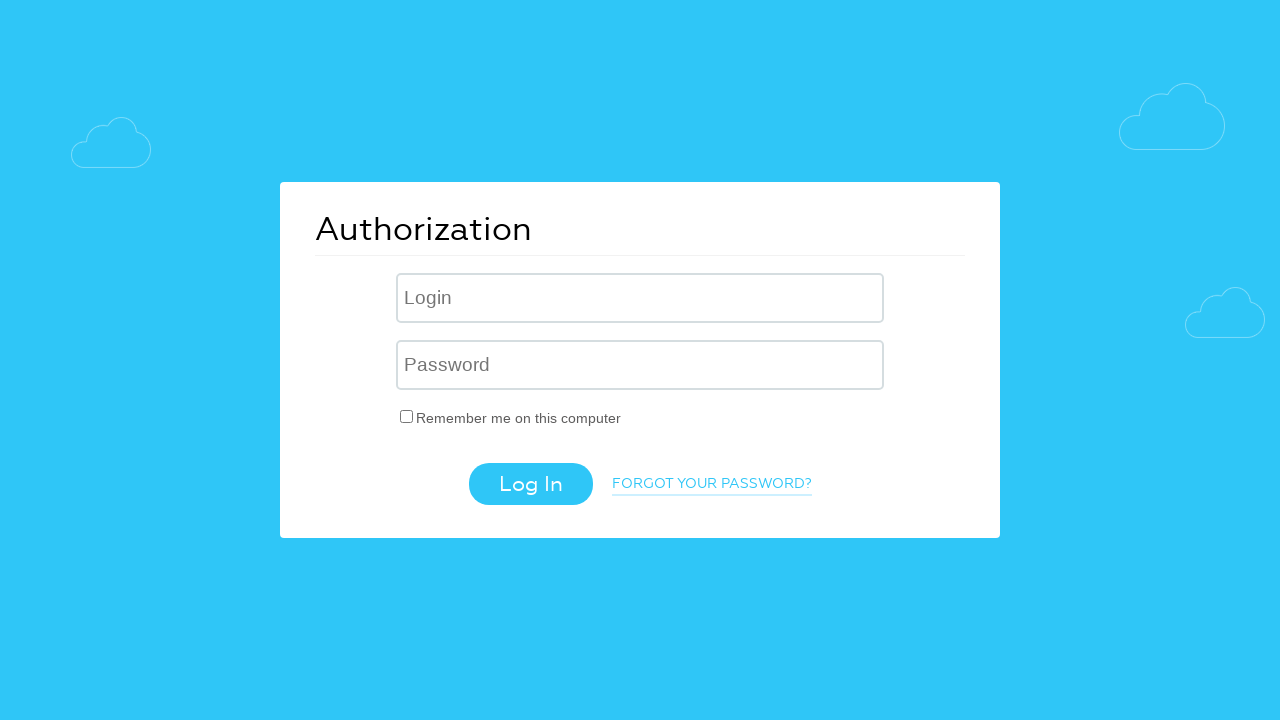

Retrieved text content from 'Remember me' label
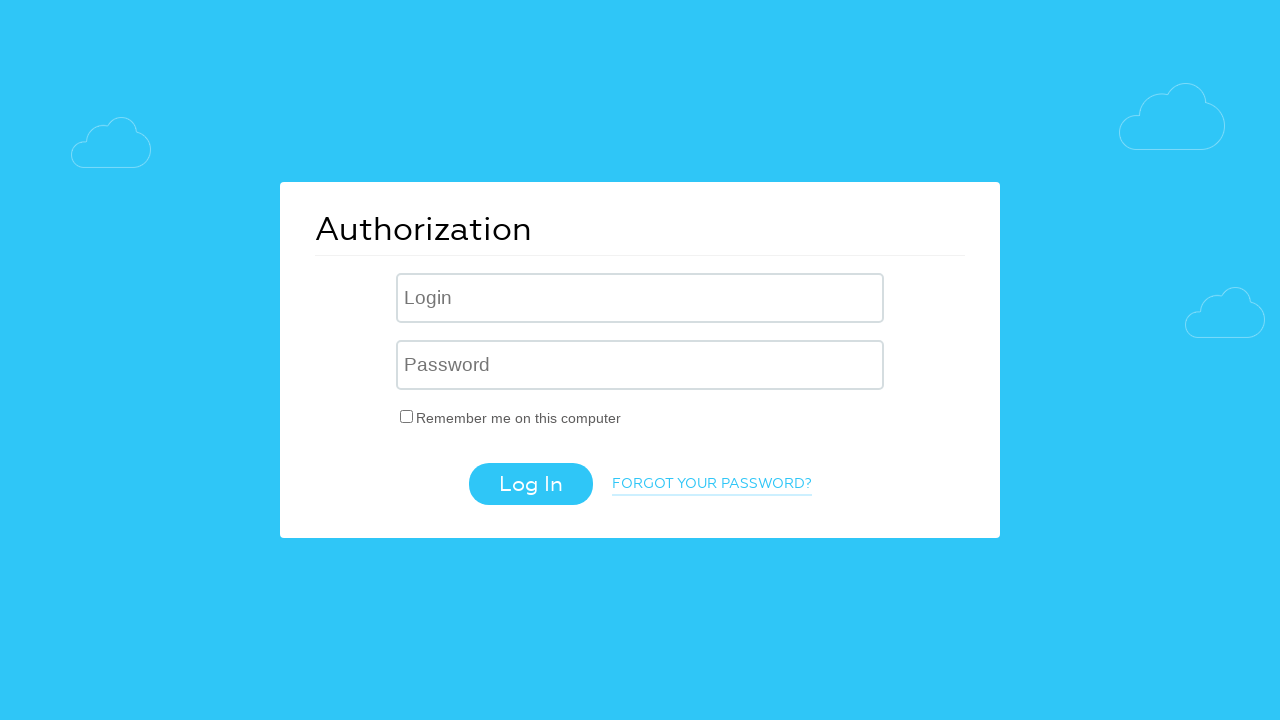

Verified 'Remember me' label text matches expected value: 'Remember me on this computer'
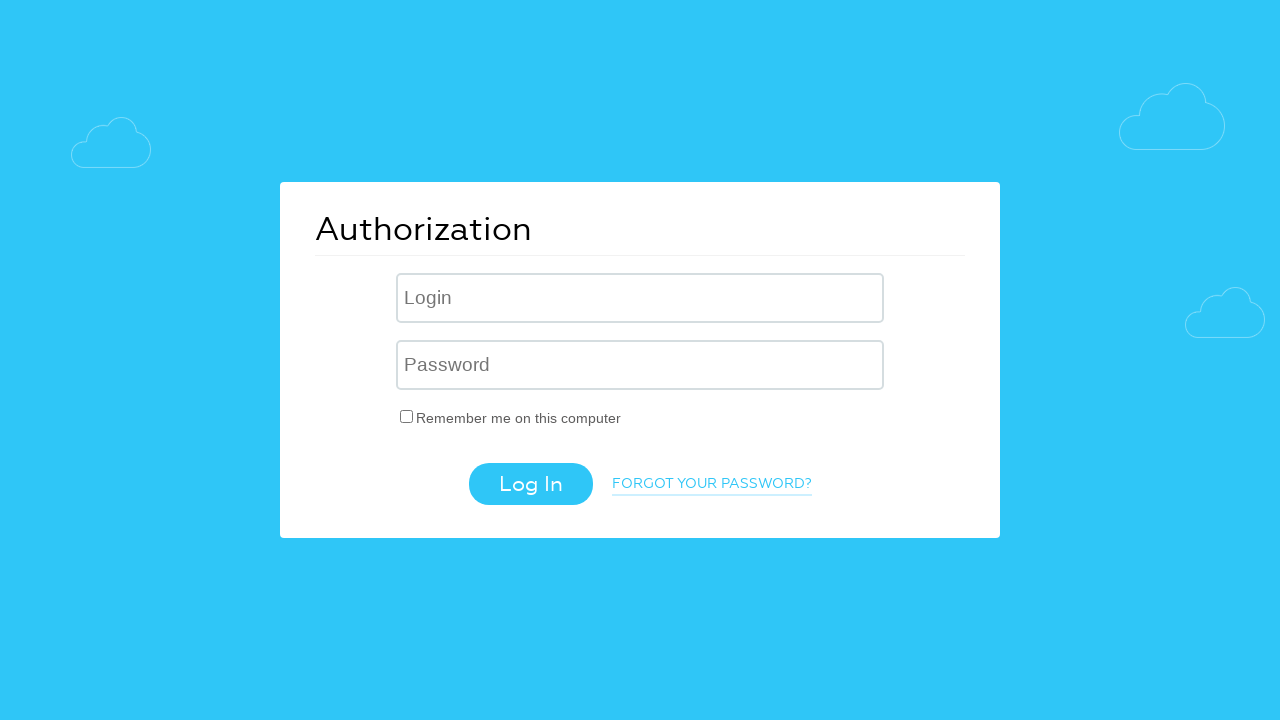

Waited for 'Forgot your password?' link to be visible
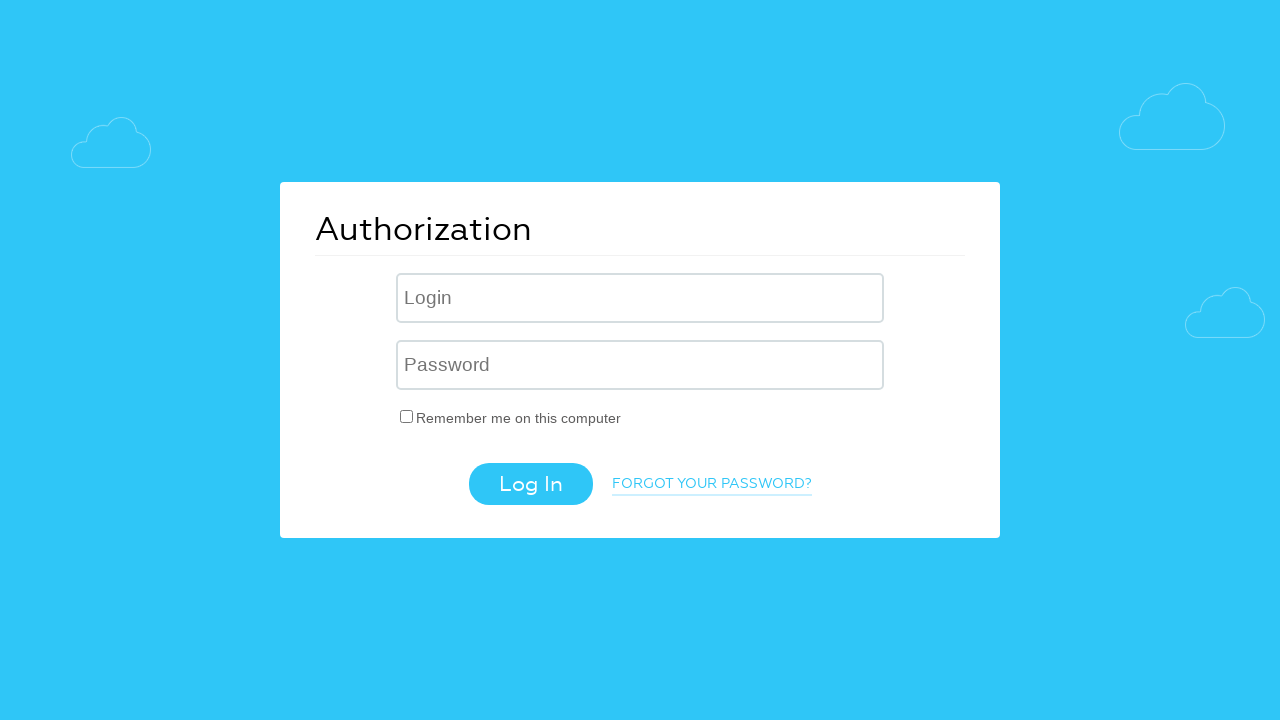

Retrieved href attribute from 'Forgot your password?' link
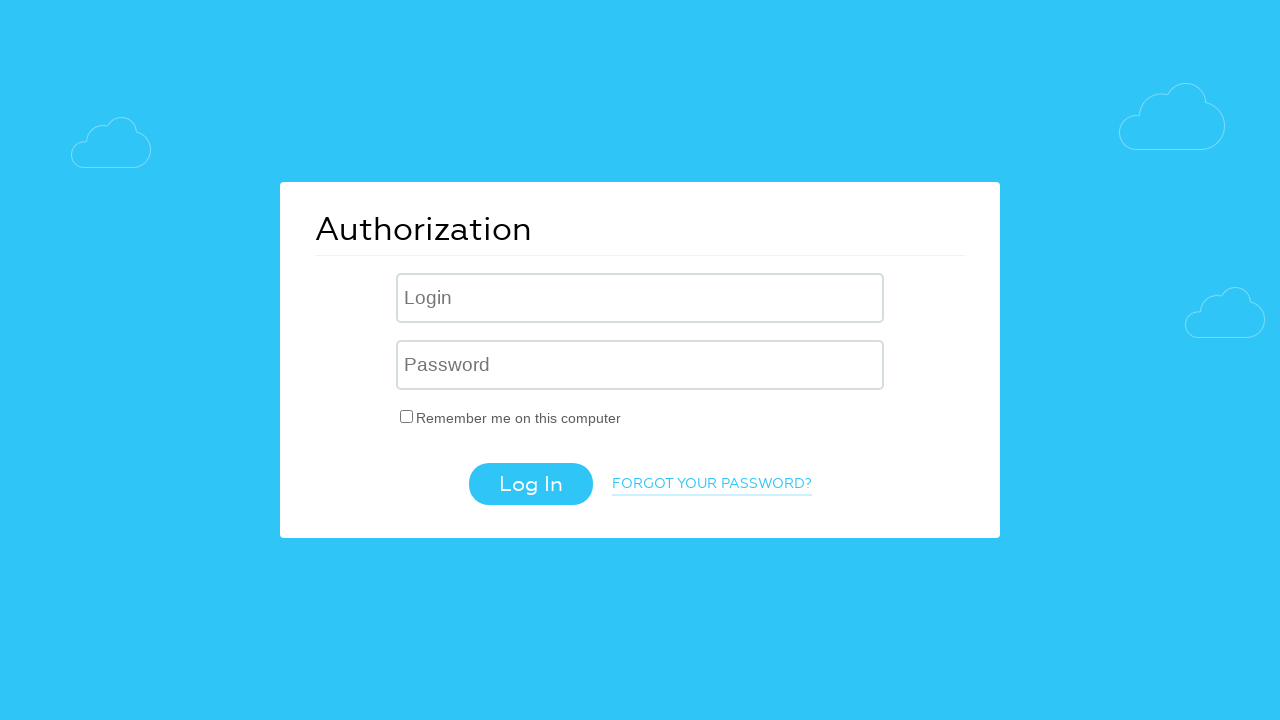

Verified 'Forgot your password?' link href contains 'forgot_password=yes': /?forgot_password=yes
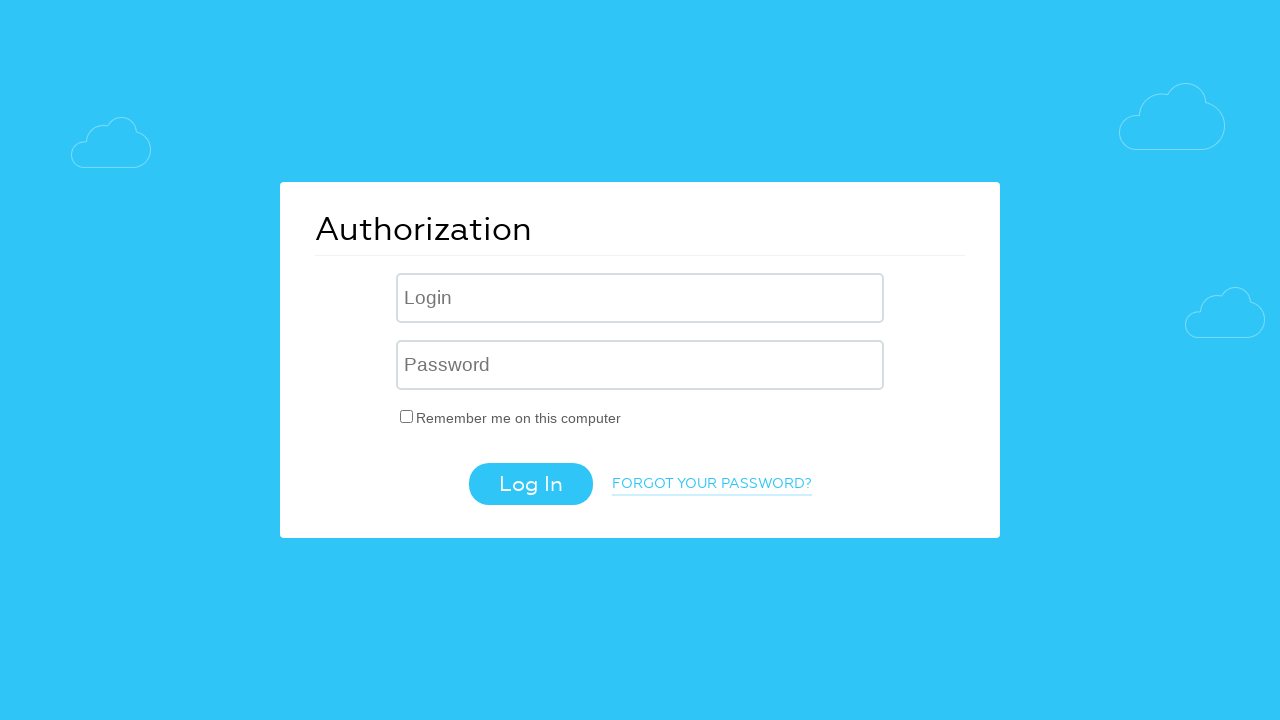

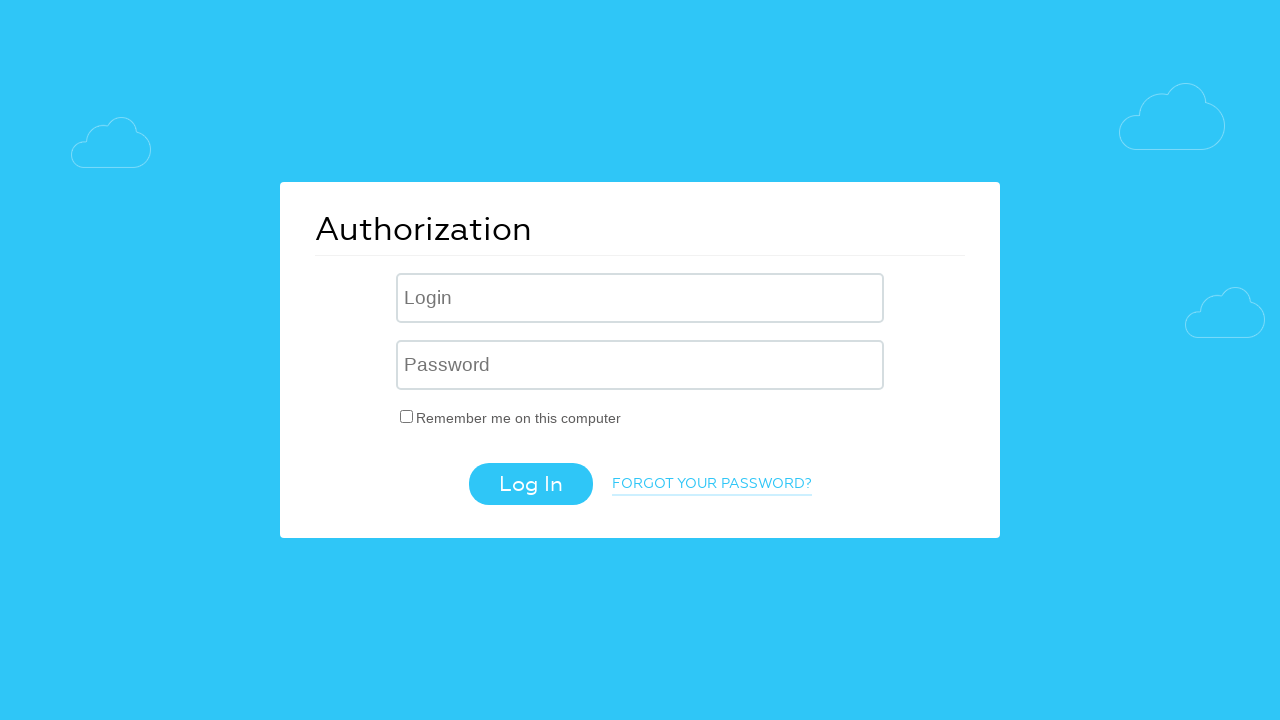